Tests a reservation form with checkboxes by filling name and comment fields, selecting apartment type and meal options

Starting URL: https://rori4.github.io/selenium-practice/#/pages/practice/checkbox-form

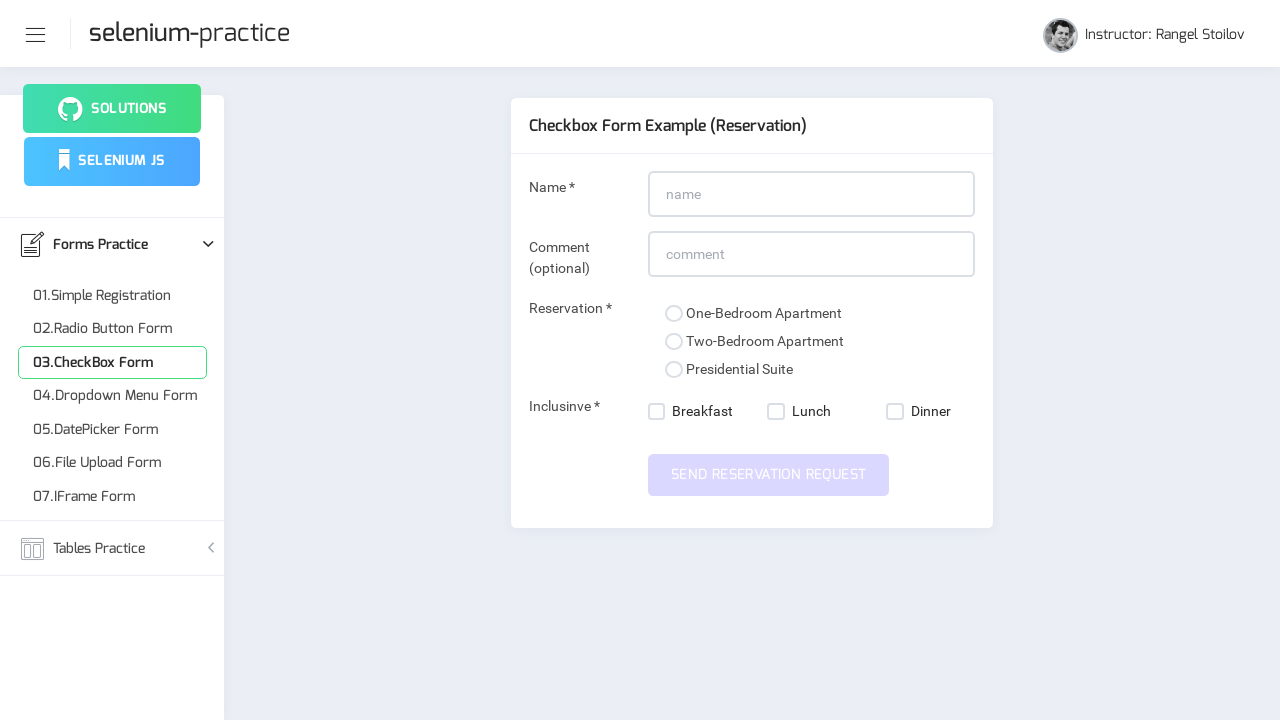

Filled name field with 'John Doe' on #name
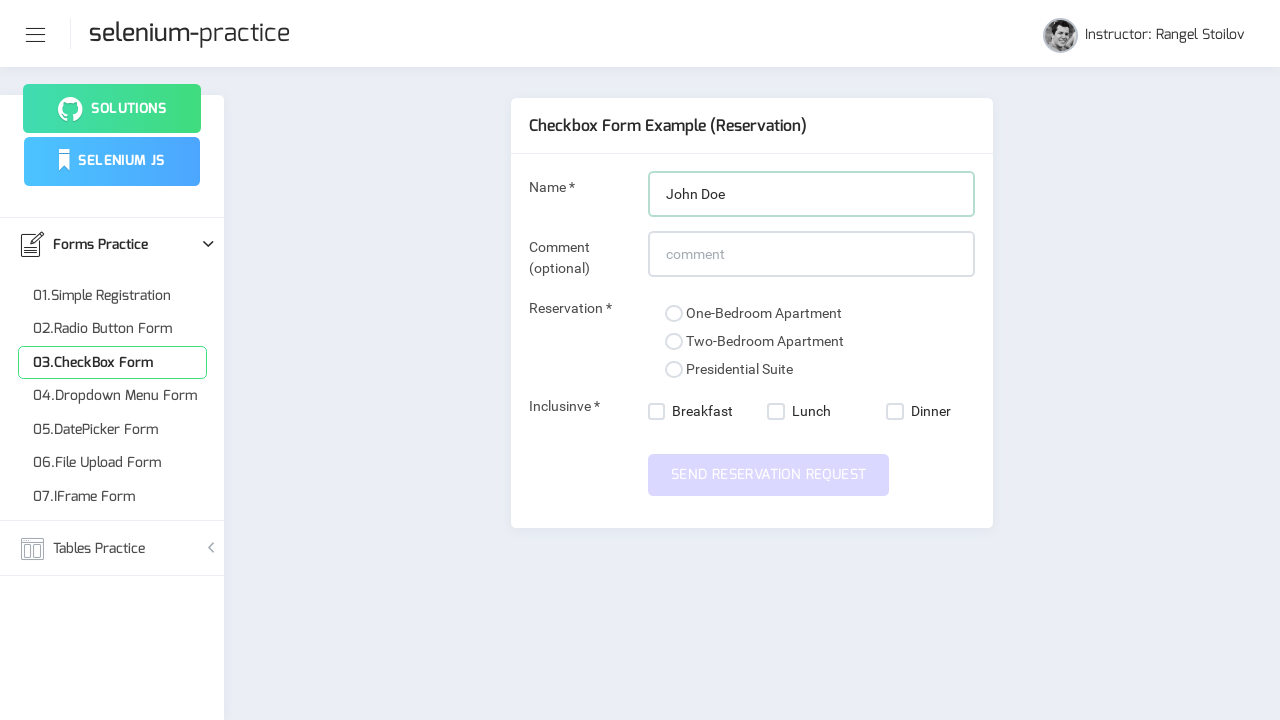

Filled comment field with test message on #comment
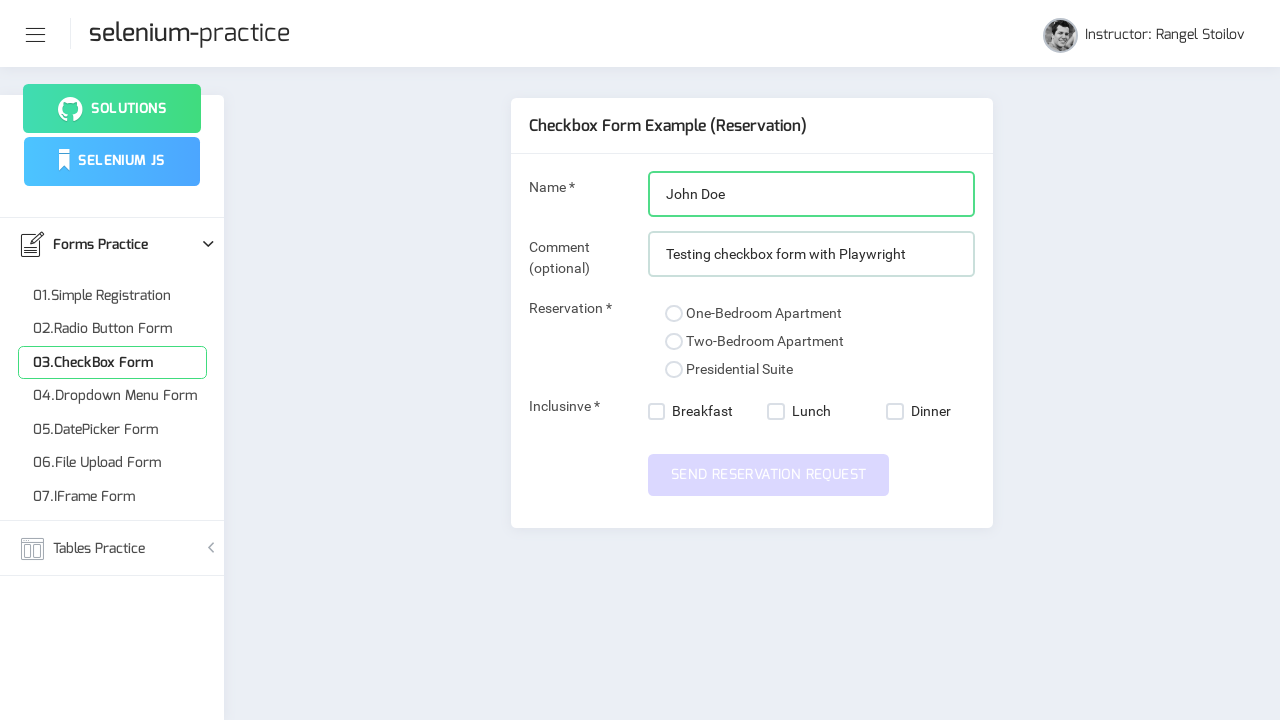

Selected two-bedroom apartment option at (674, 342) on input[value='two-bed-appartment'] + span
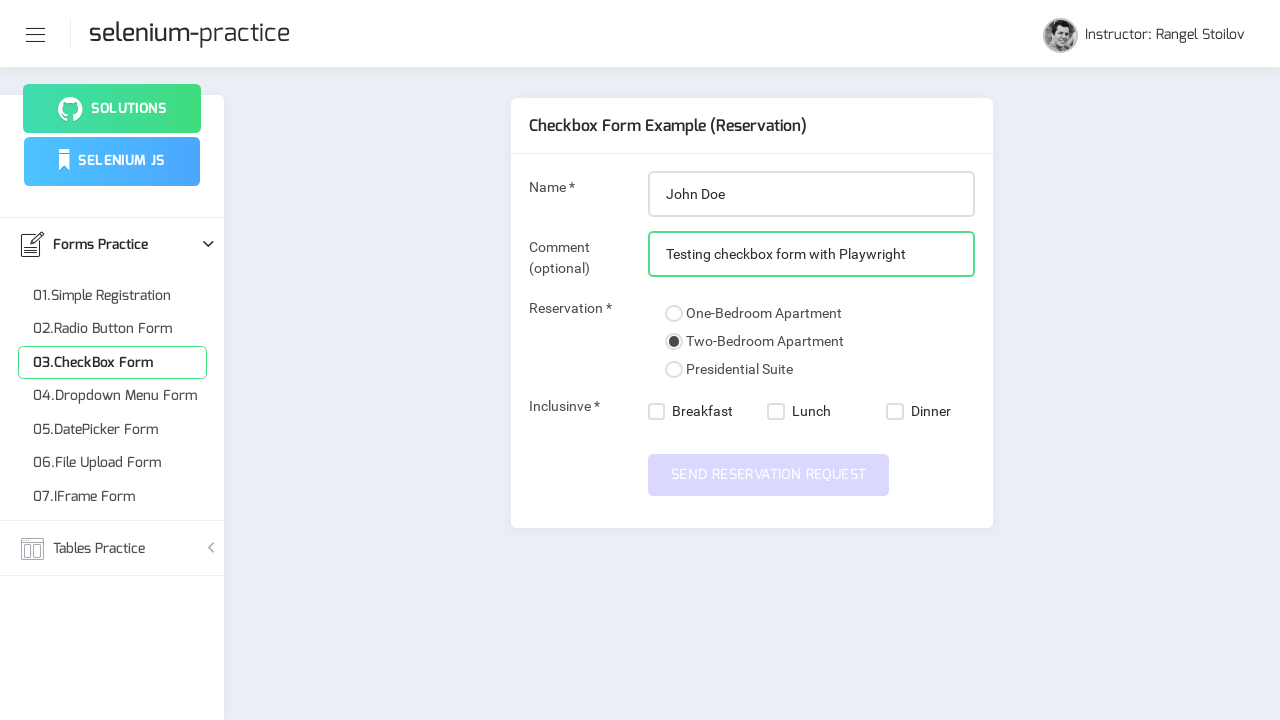

Selected breakfast meal option at (657, 412) on nb-checkbox[value='breakfast'] label span
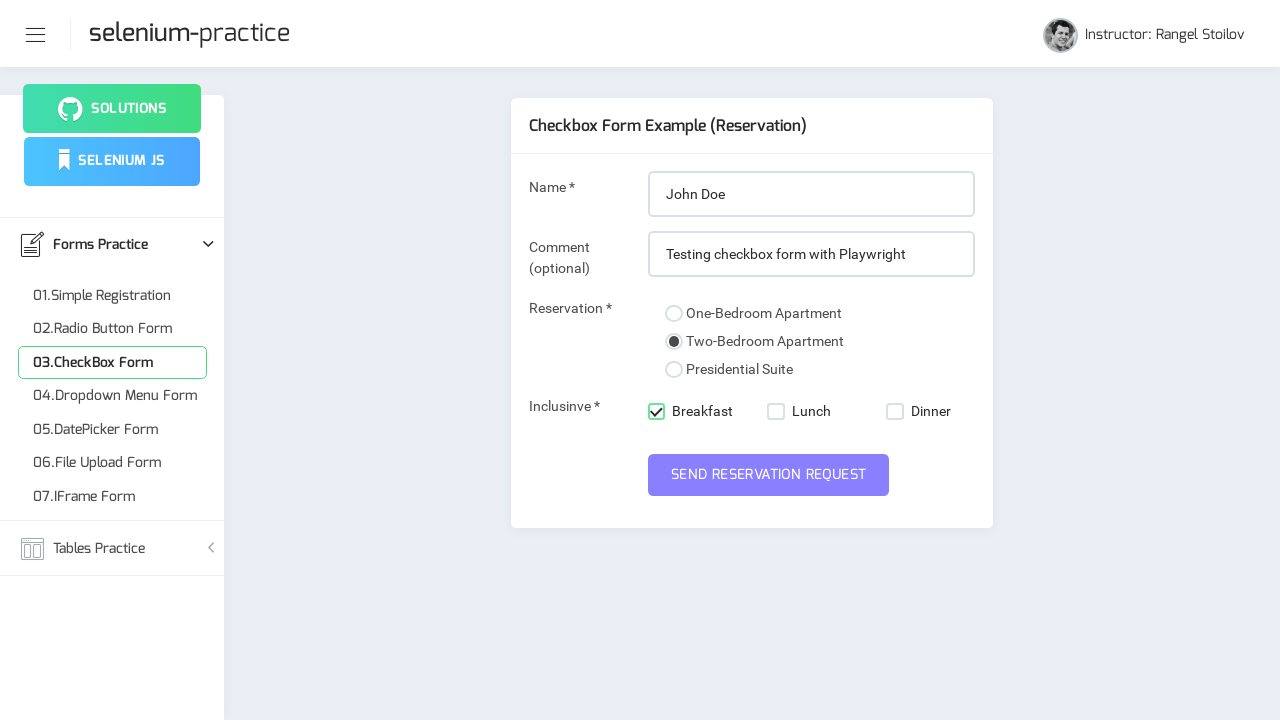

Selected lunch meal option at (776, 412) on nb-checkbox[value='lunch'] label span
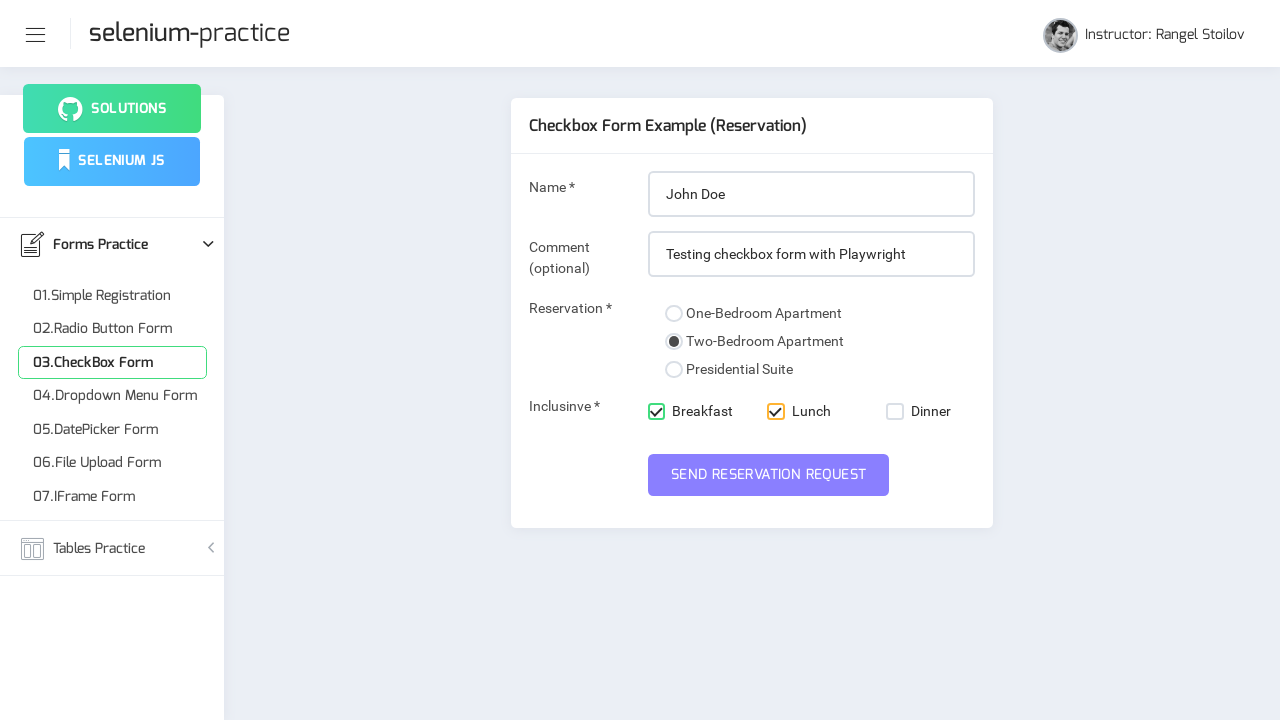

Submitted the reservation form at (769, 475) on button#submit
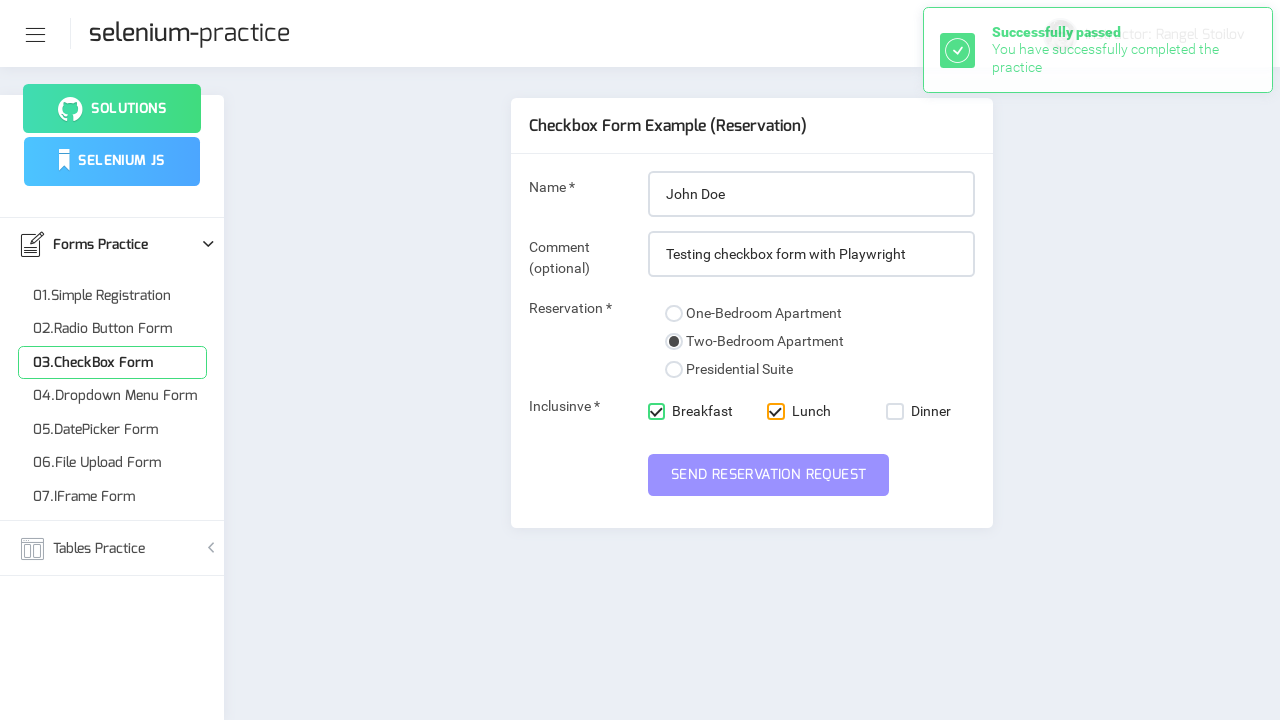

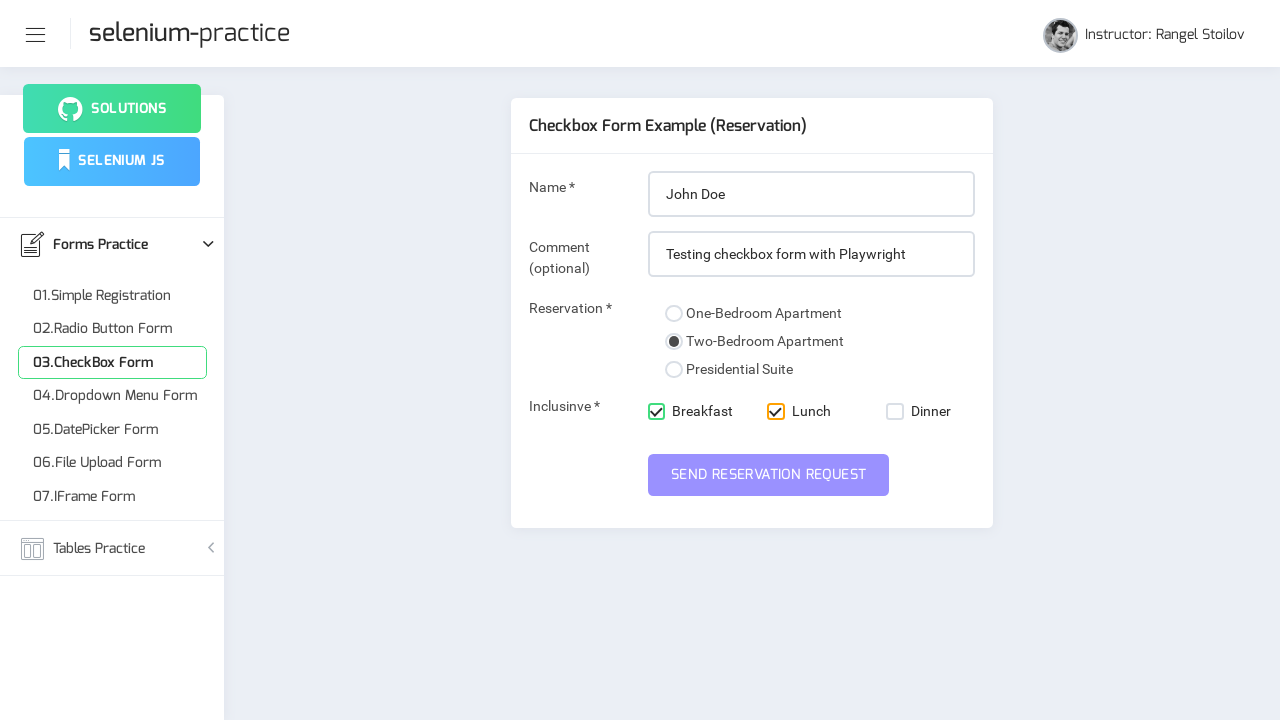